Navigates to TestNG website and maximizes the browser window

Starting URL: https://testng.org/

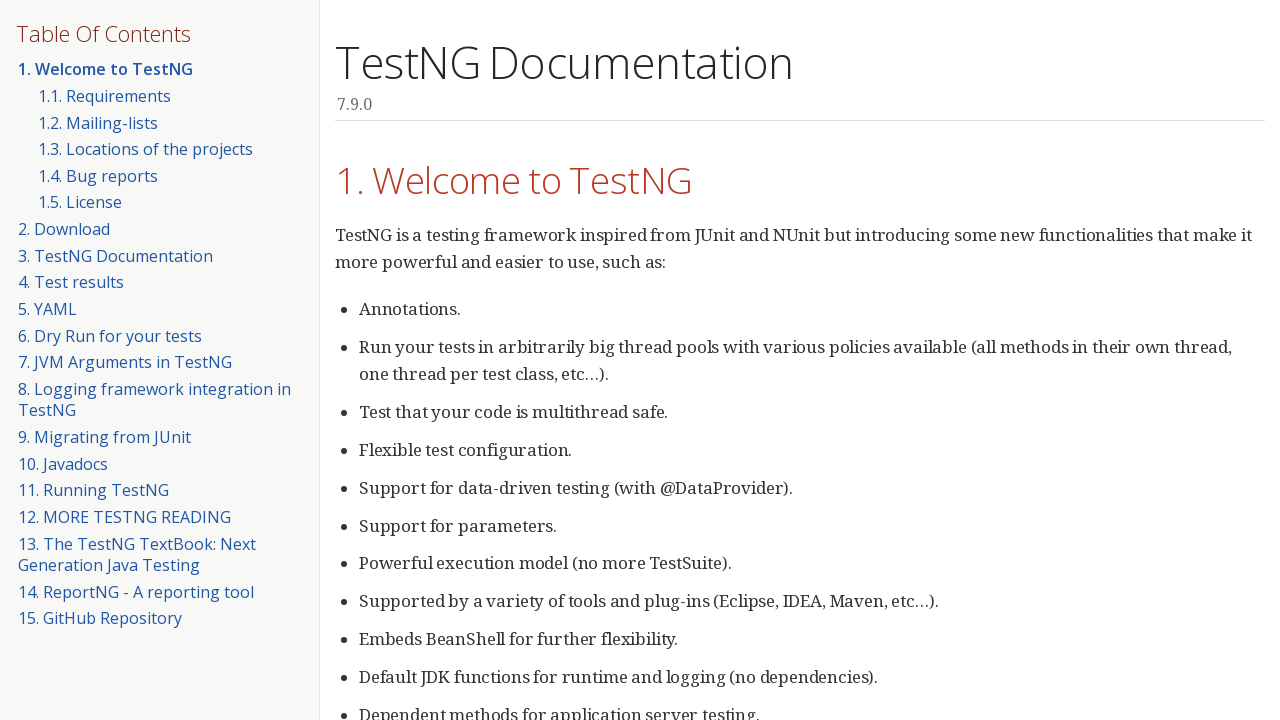

Navigated to TestNG website at https://testng.org/
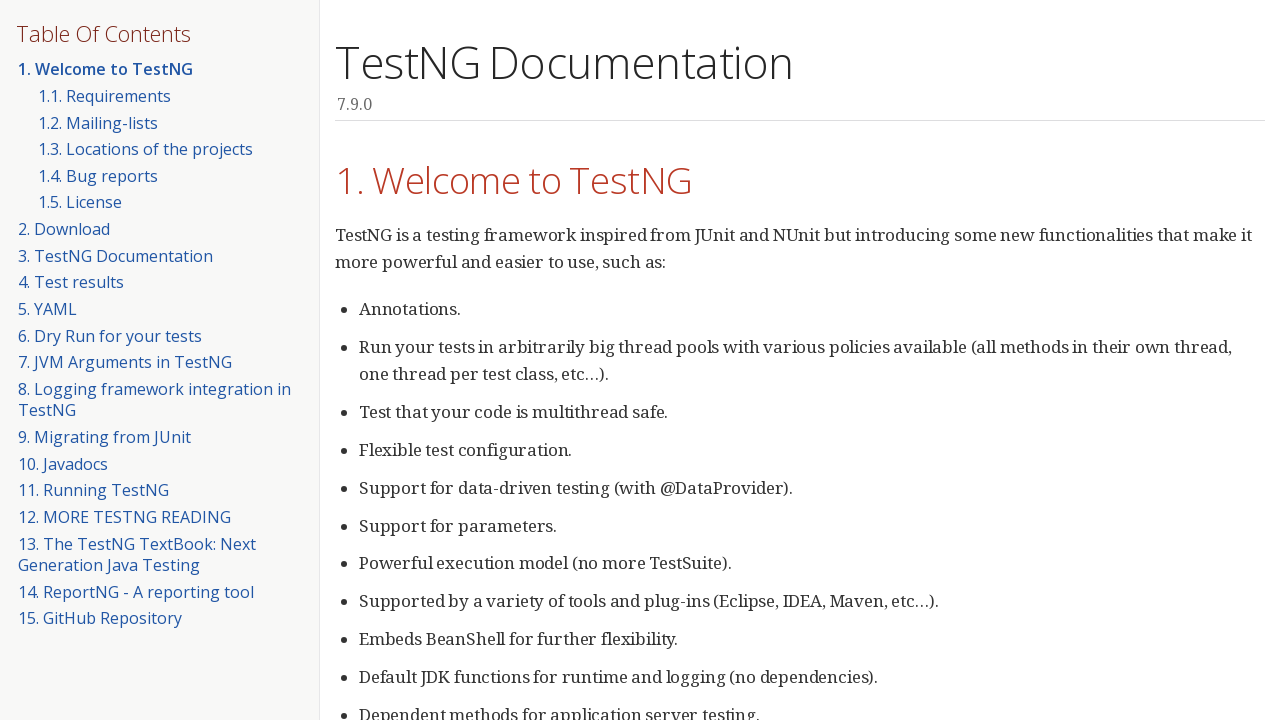

Maximized browser window to 1920x1080
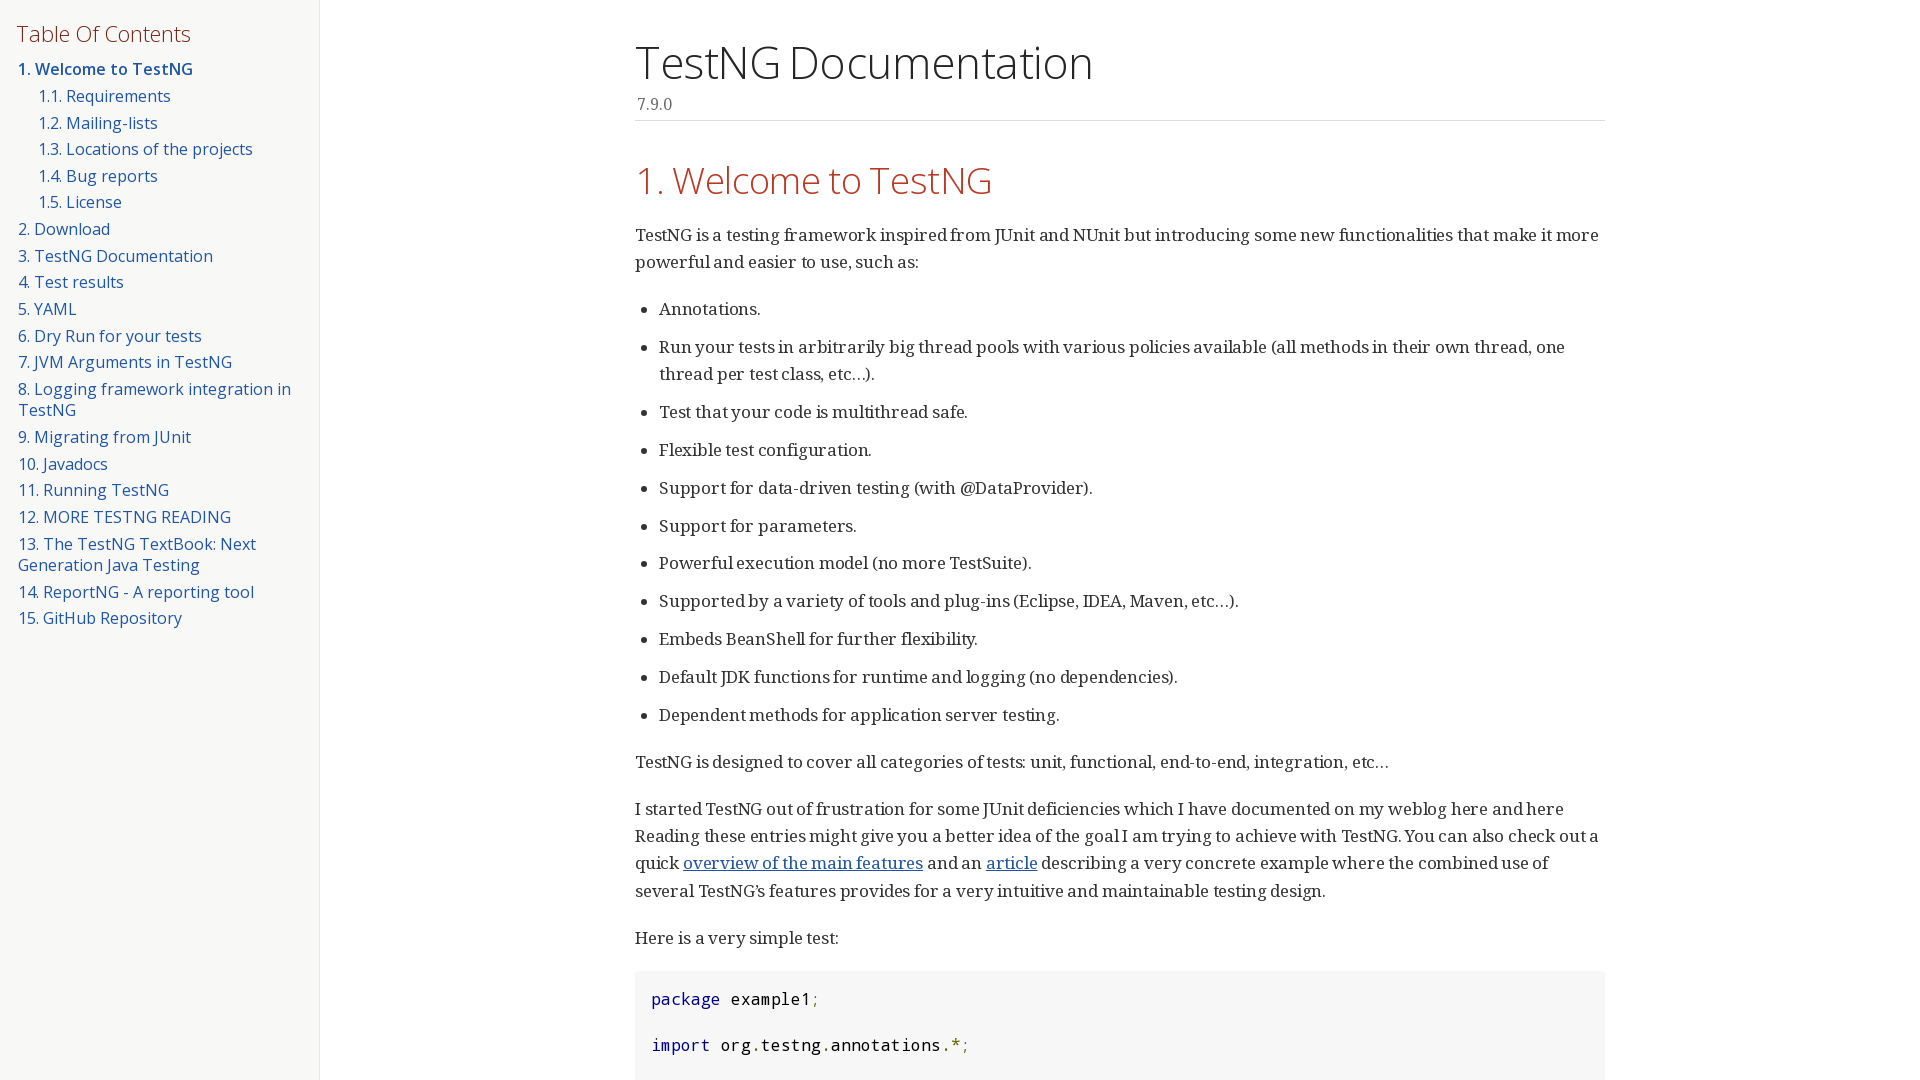

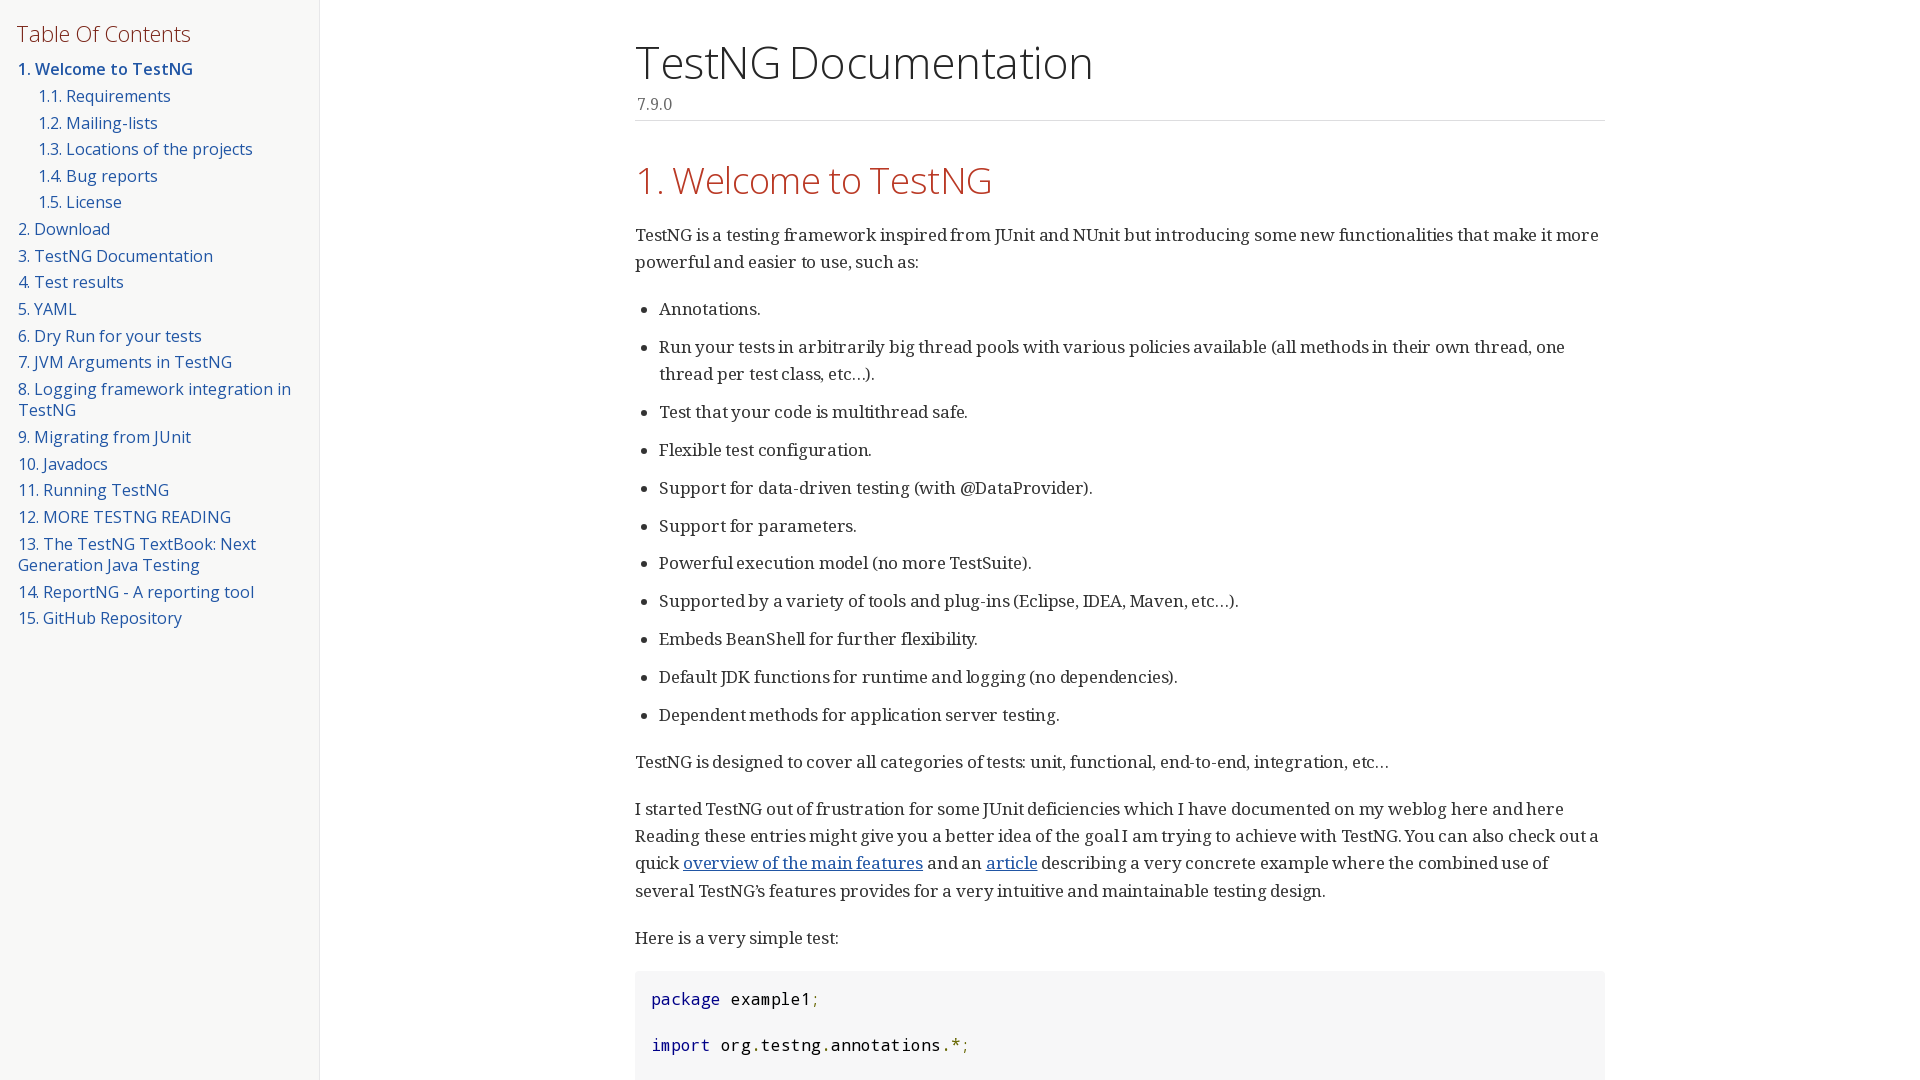